Tests multi-select dropdown functionality by selecting options using visible text, index, and value methods, then deselecting an option by index.

Starting URL: https://v1.training-support.net/selenium/selects

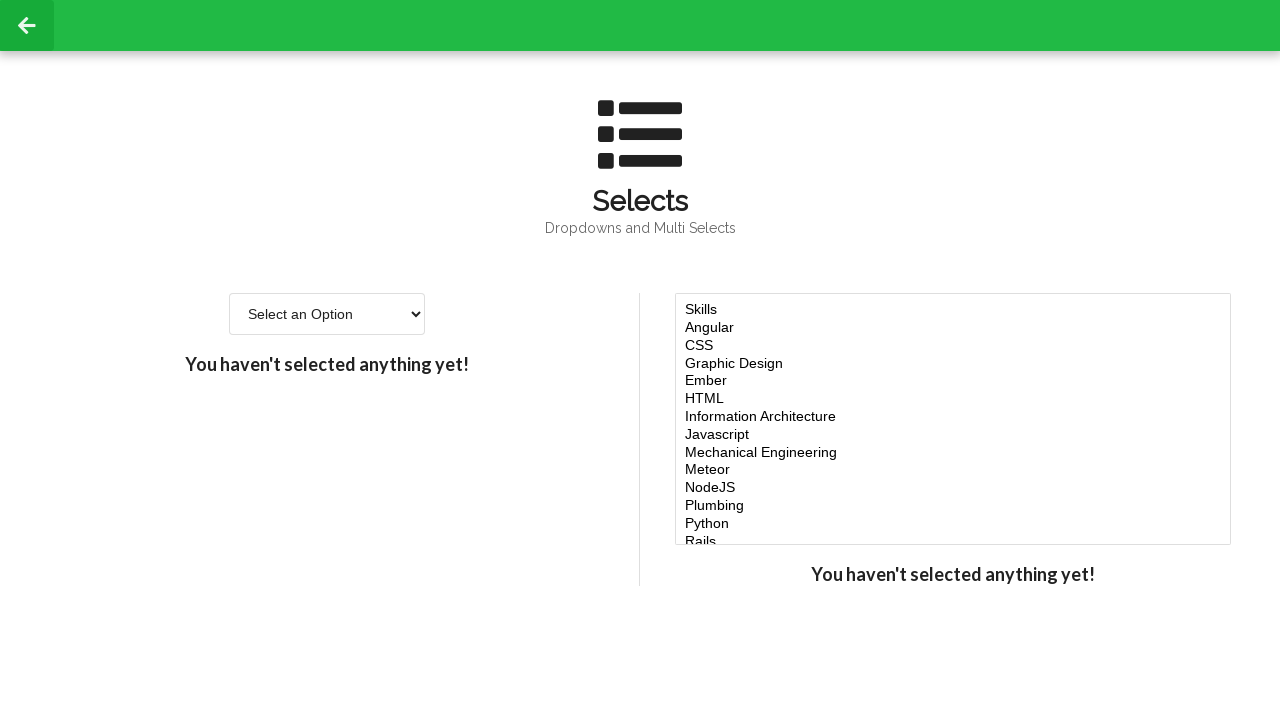

Located multi-select dropdown element
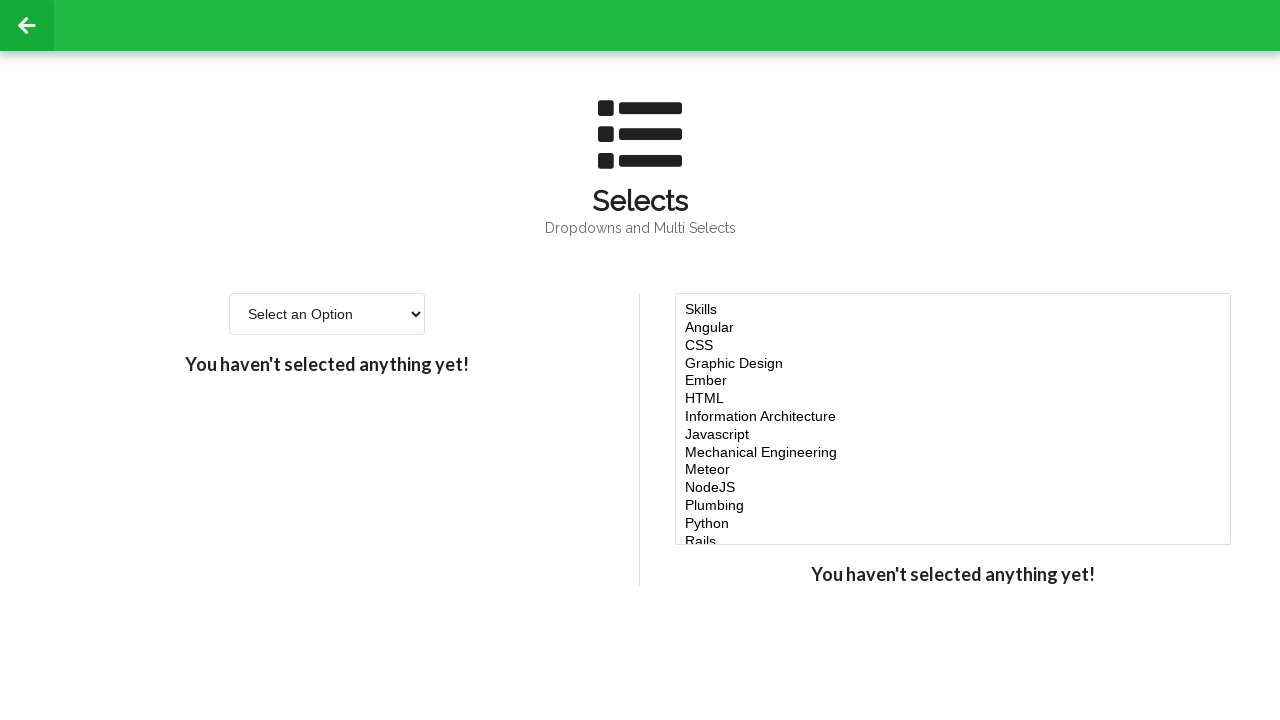

Selected 'Javascript' option by visible text on #multi-select
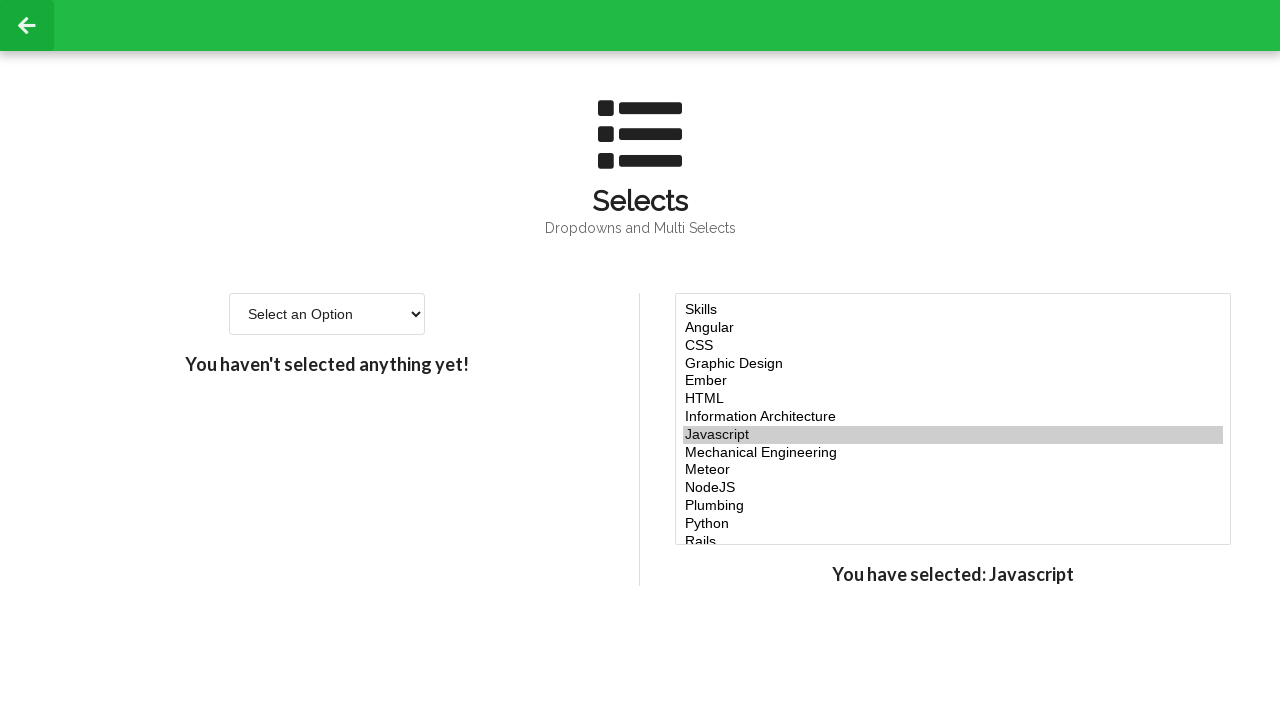

Selected 5th option (index 4) by index on #multi-select
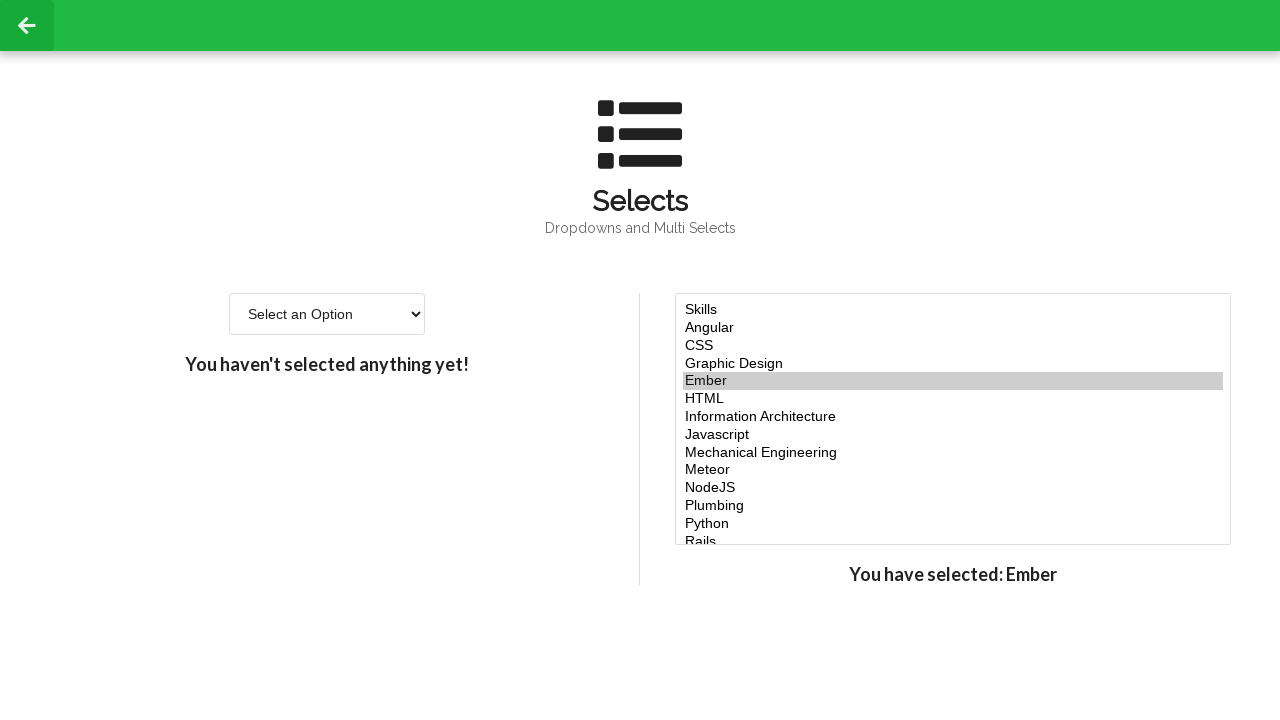

Selected 6th option (index 5) by index on #multi-select
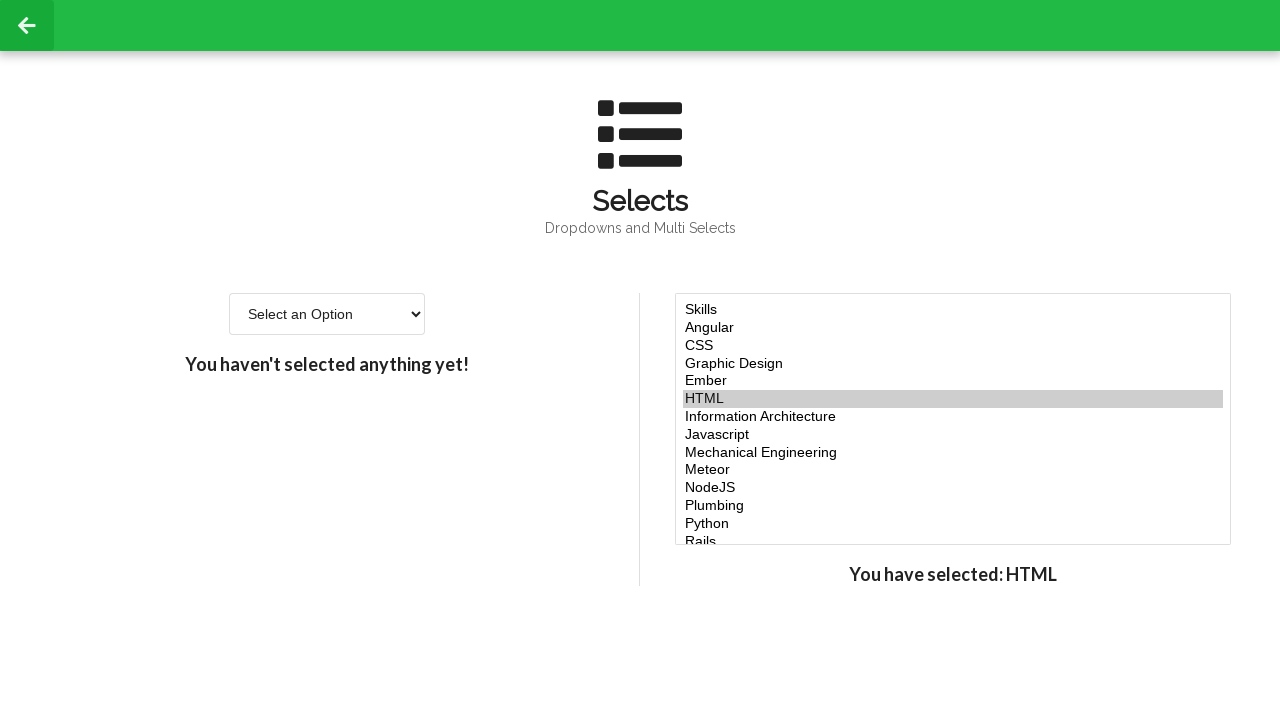

Selected 'NodeJS' option by value on #multi-select
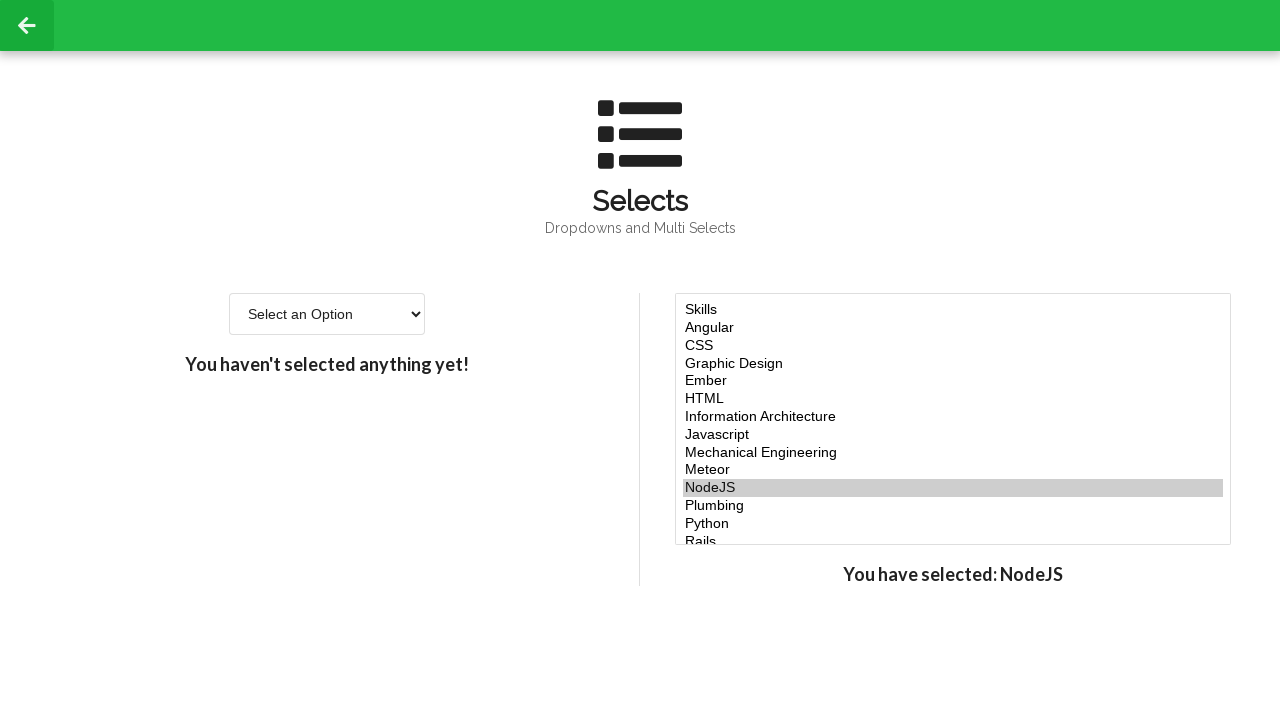

Located Javascript option (index 7) for deselection
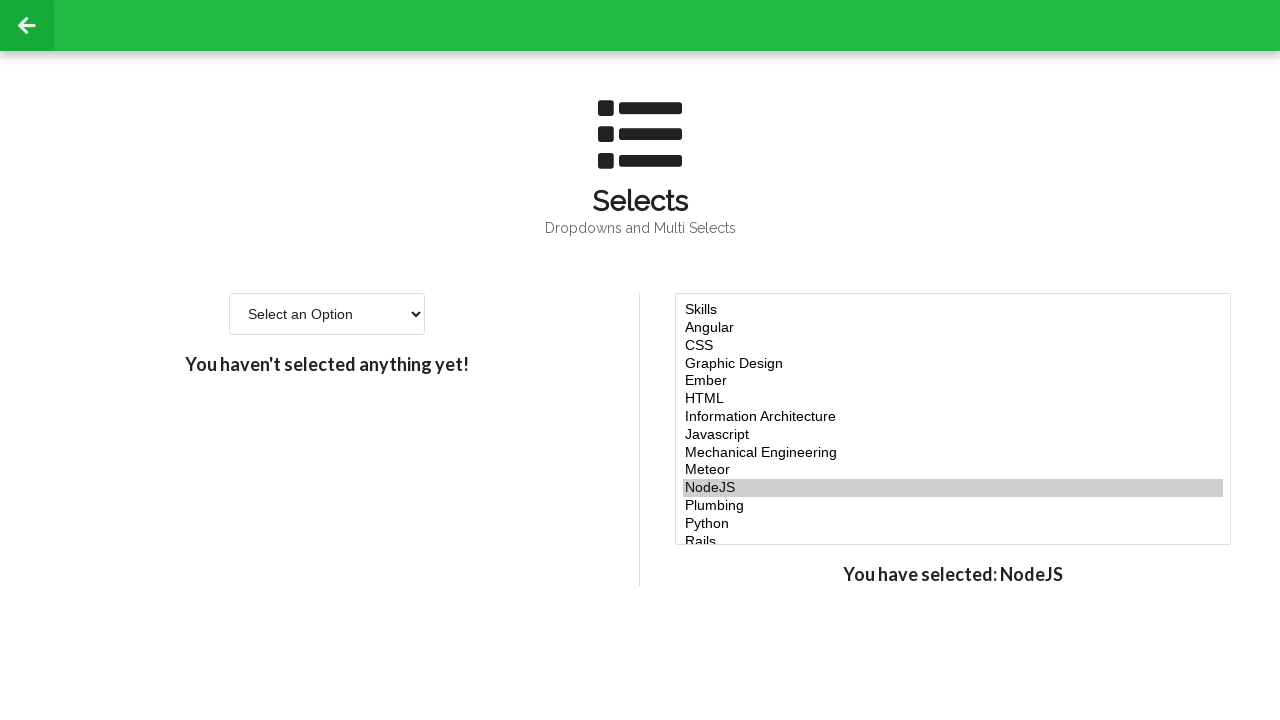

Deselected Javascript option using Ctrl+Click at (953, 435) on #multi-select option >> nth=7
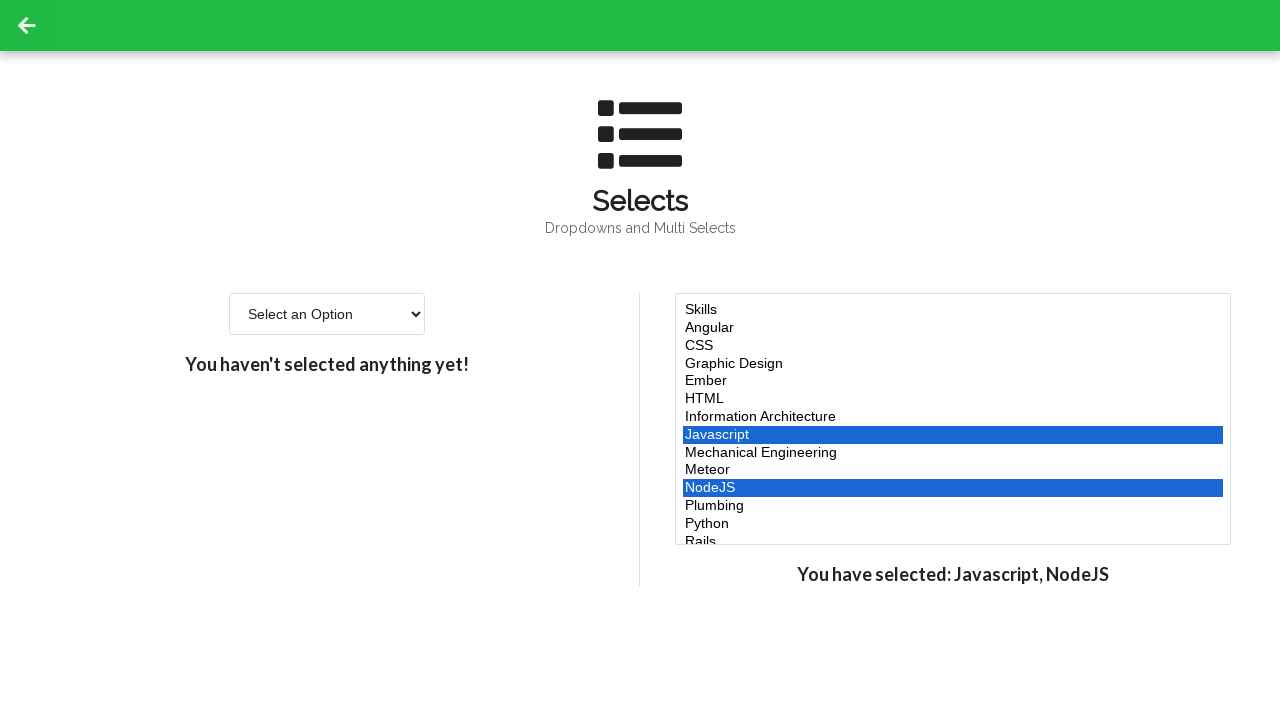

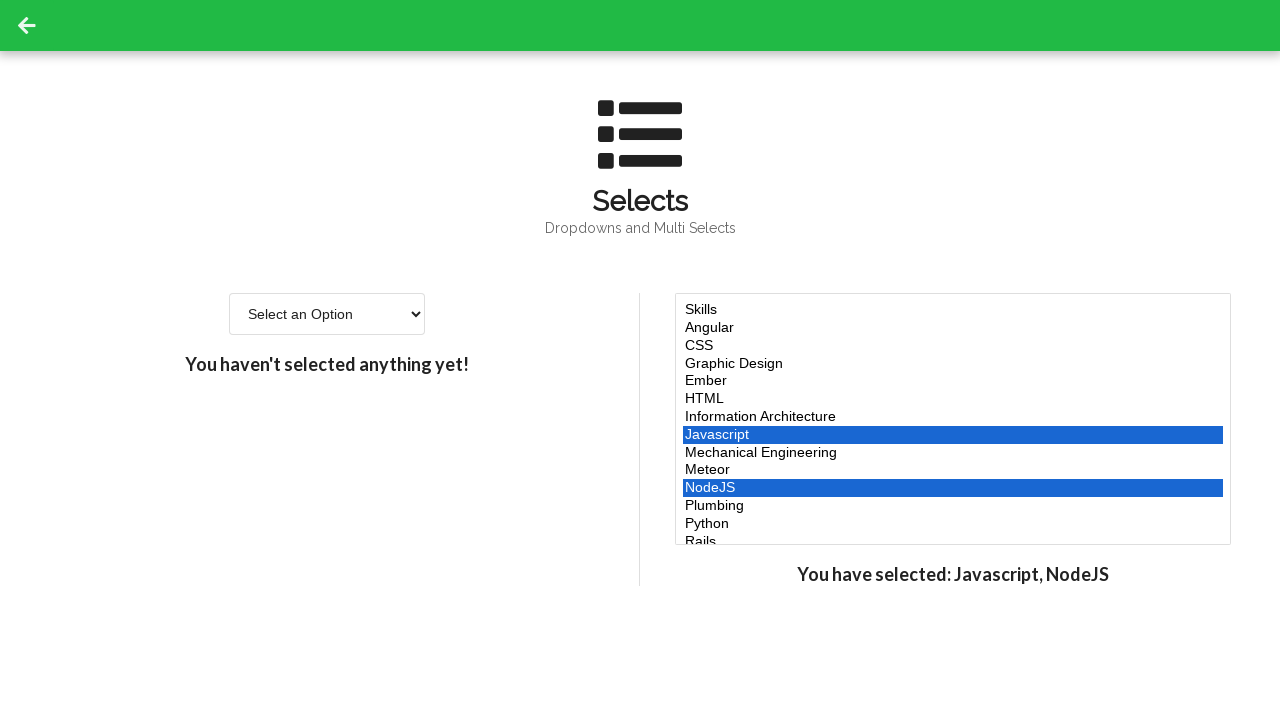